Tests key press functionality by pressing the 'y' key and verifying the result displays 'Y'

Starting URL: https://the-internet.herokuapp.com/key_presses

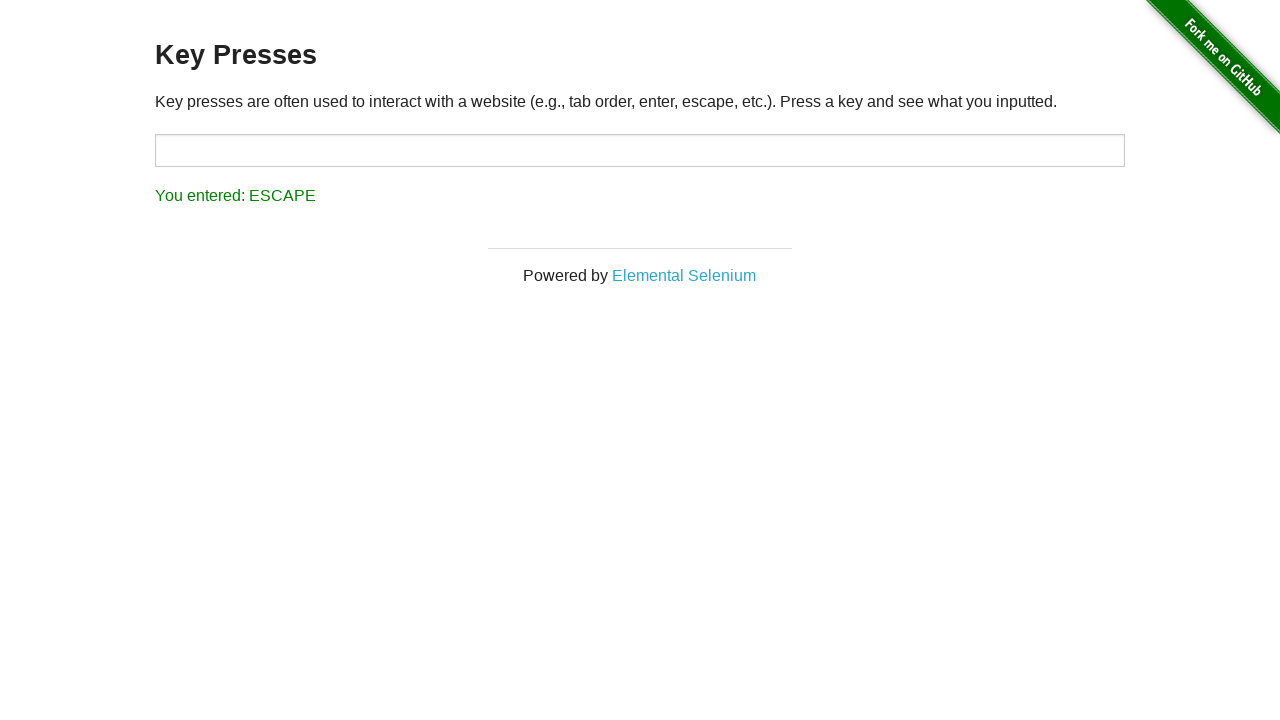

Waited for target element to load on key press page
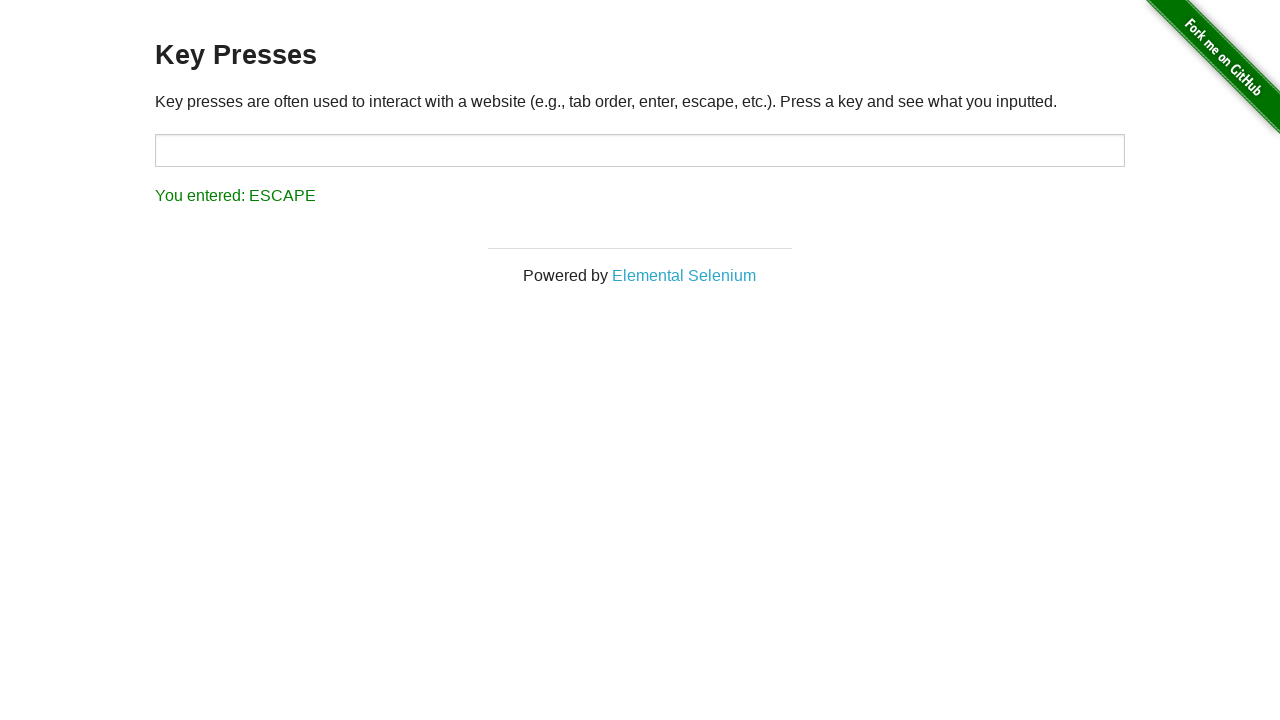

Pressed the 'y' key on target element on #target
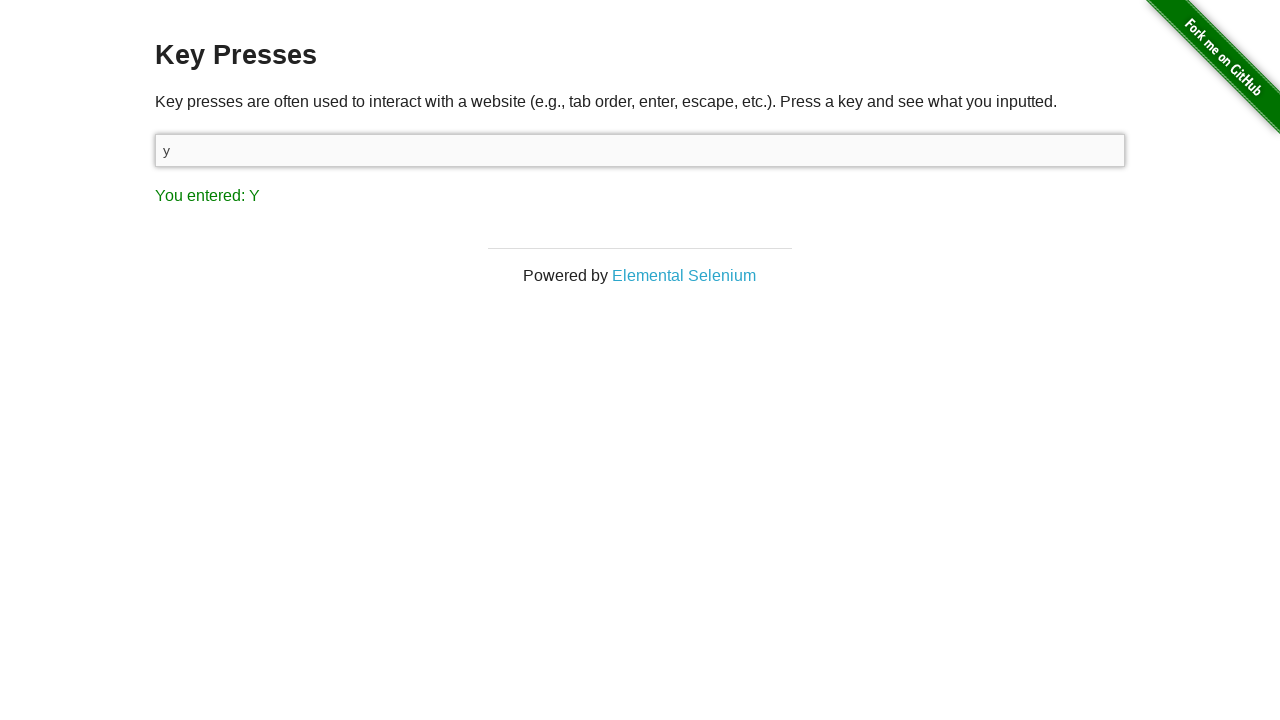

Waited for result element to display key press outcome
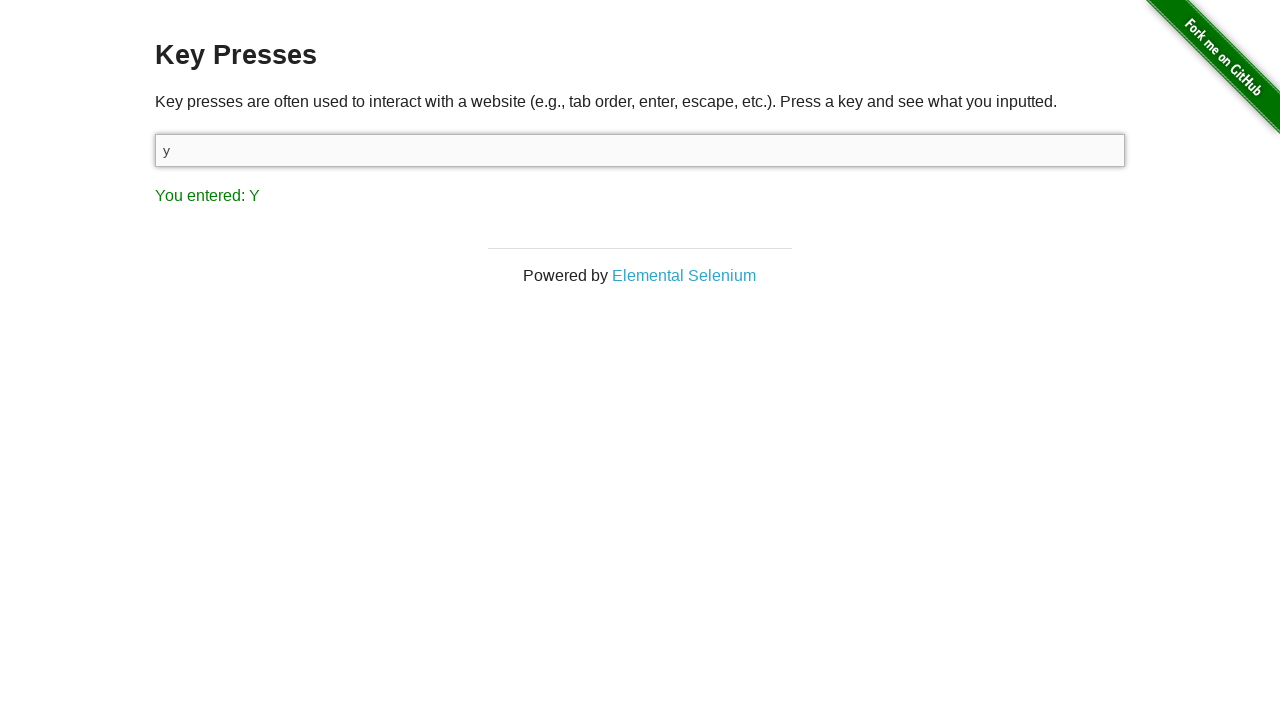

Retrieved result text: 'You entered: Y'
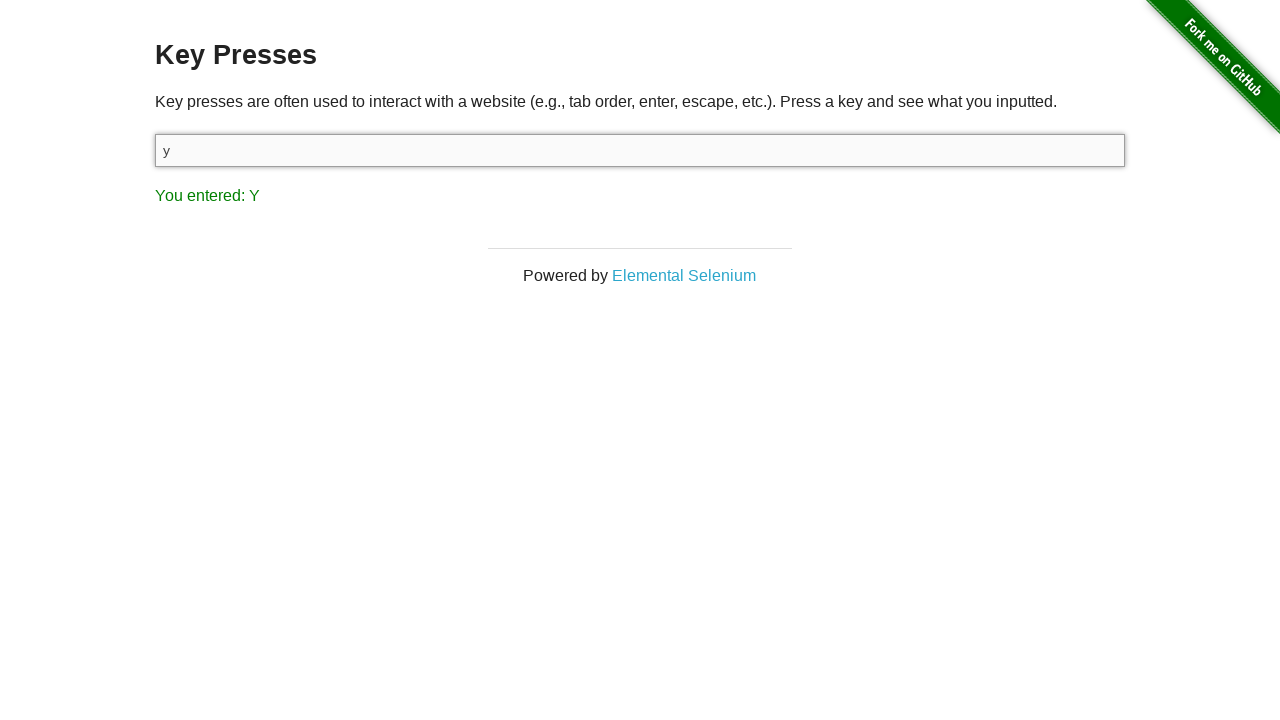

Verified that 'Y' is displayed in the result text
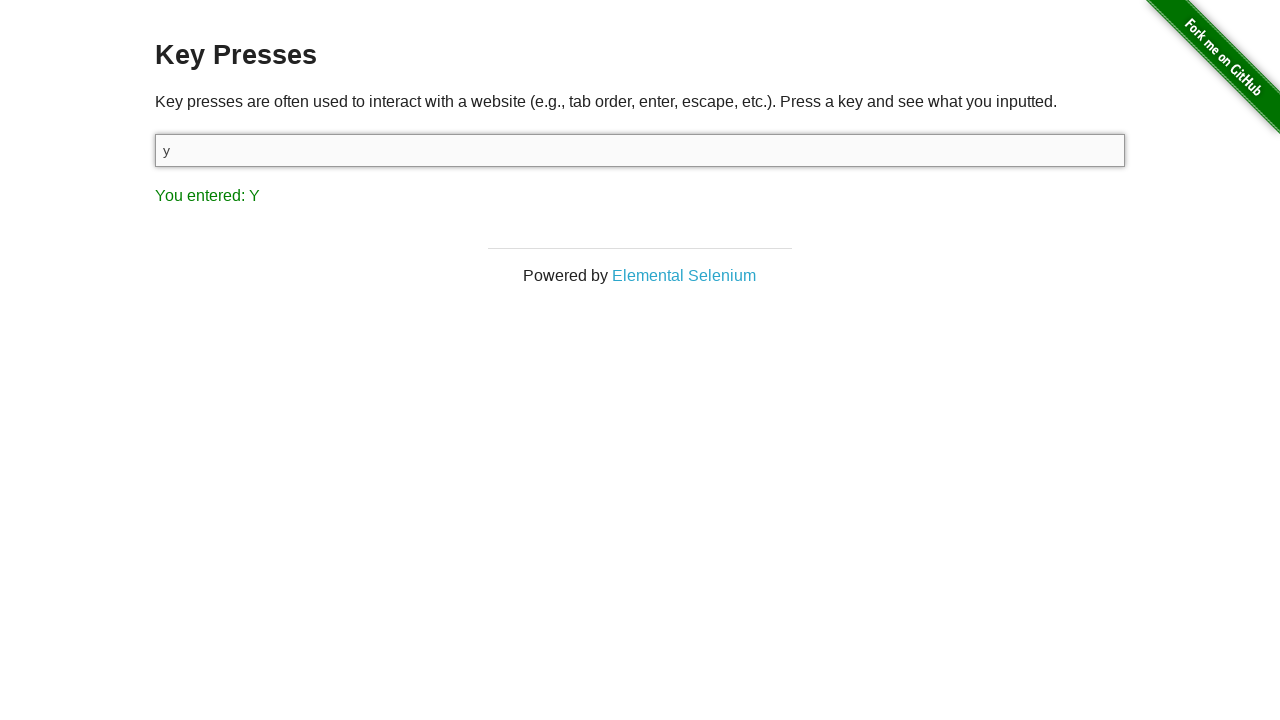

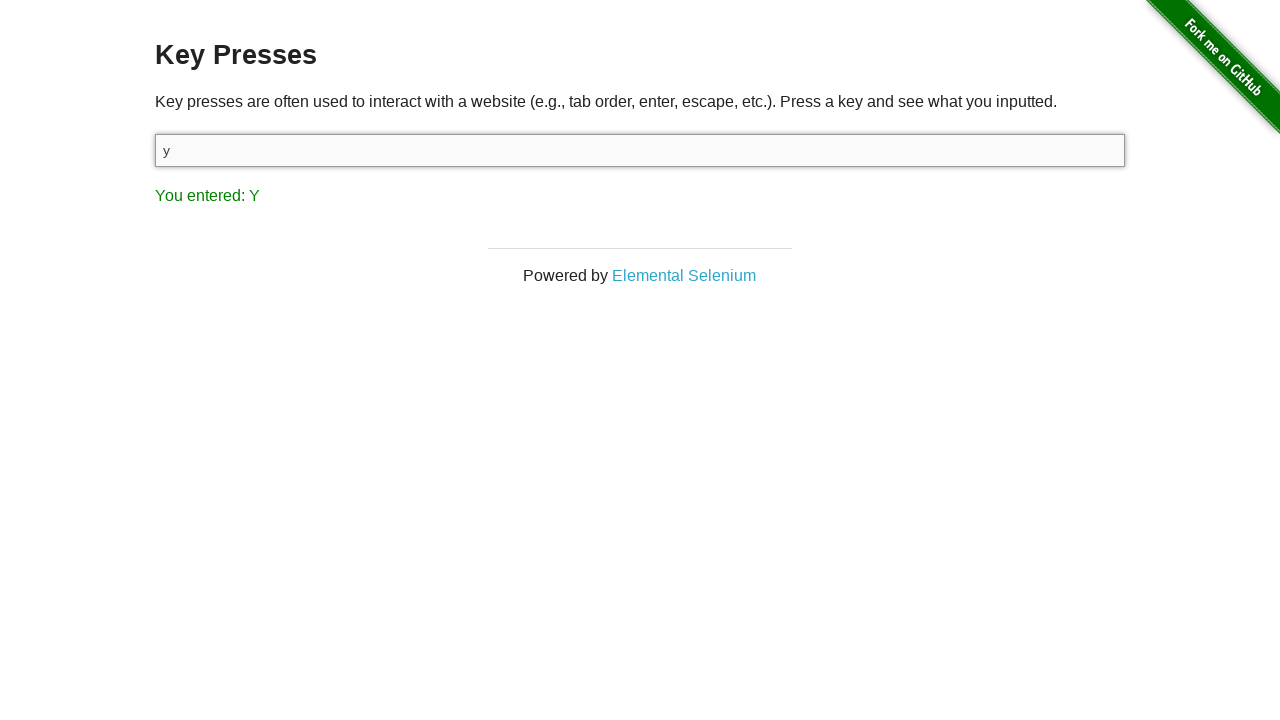